Tests coordinate-based mouse interactions including clicking at specific coordinates, mouse movement, and drag operations.

Starting URL: https://example.com

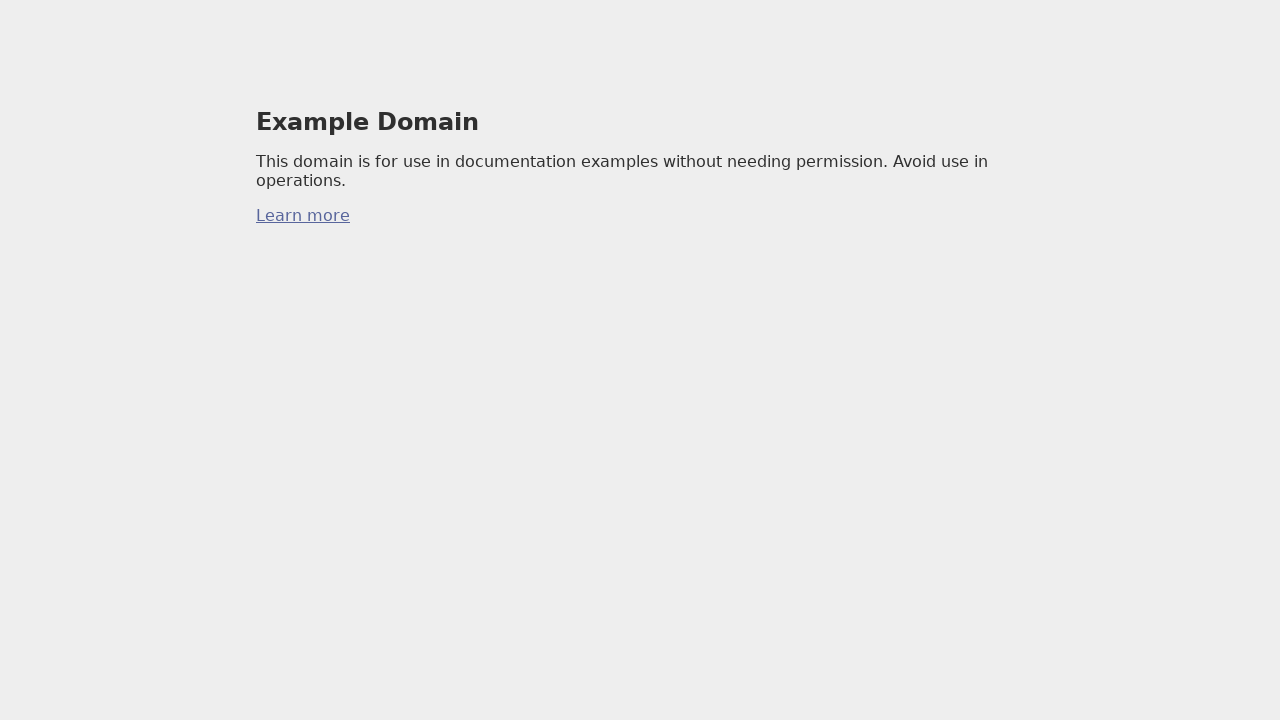

Clicked at coordinates (100, 100) at (100, 100)
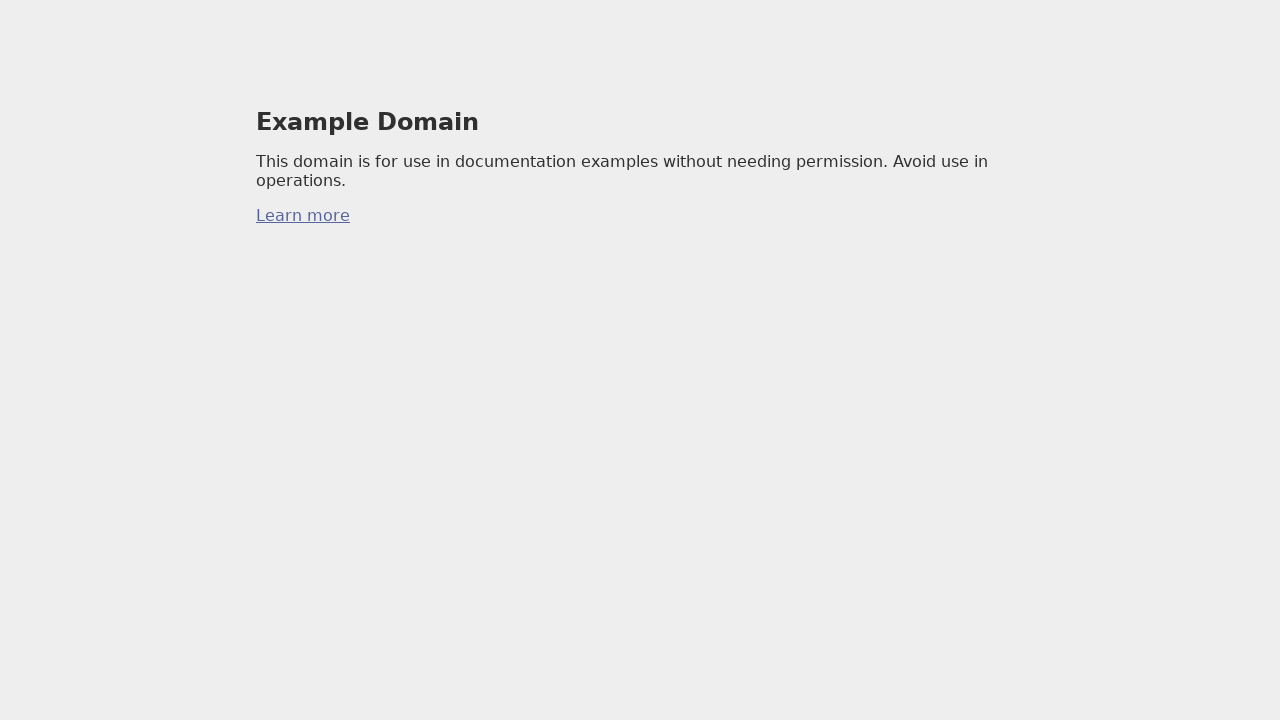

Moved mouse to coordinates (200, 200) at (200, 200)
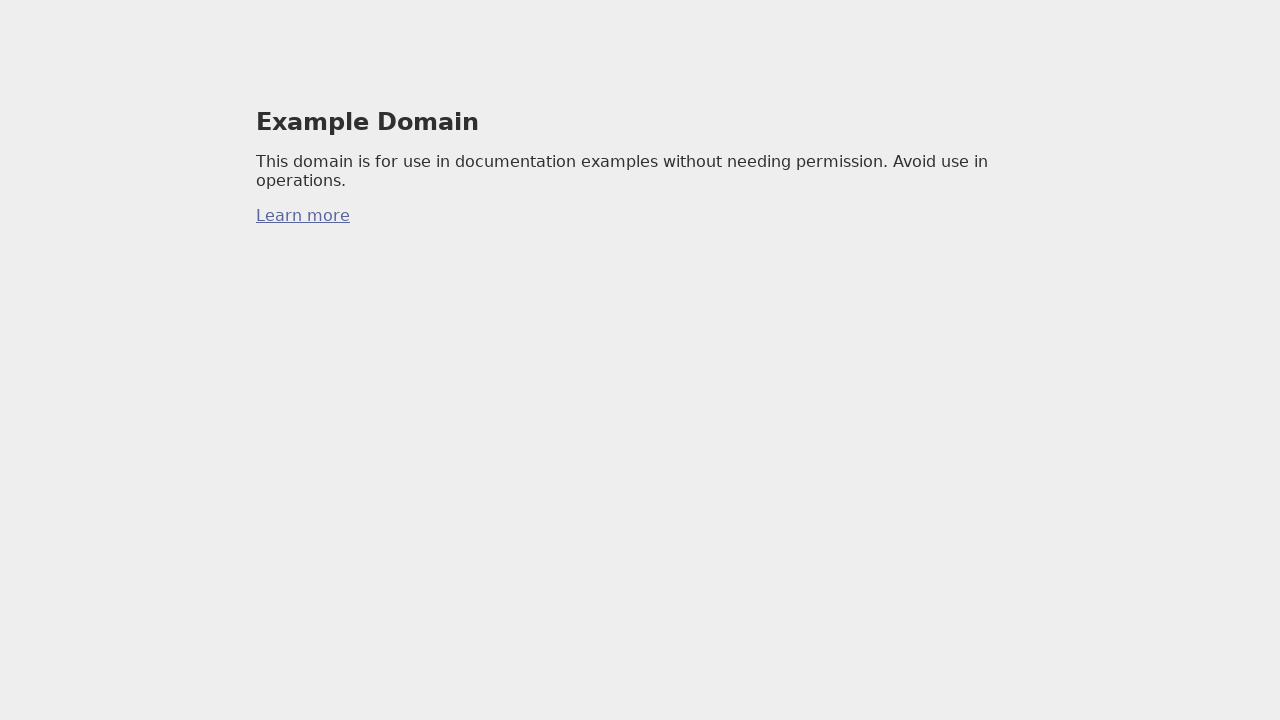

Moved mouse to coordinates (150, 150) for drag start at (150, 150)
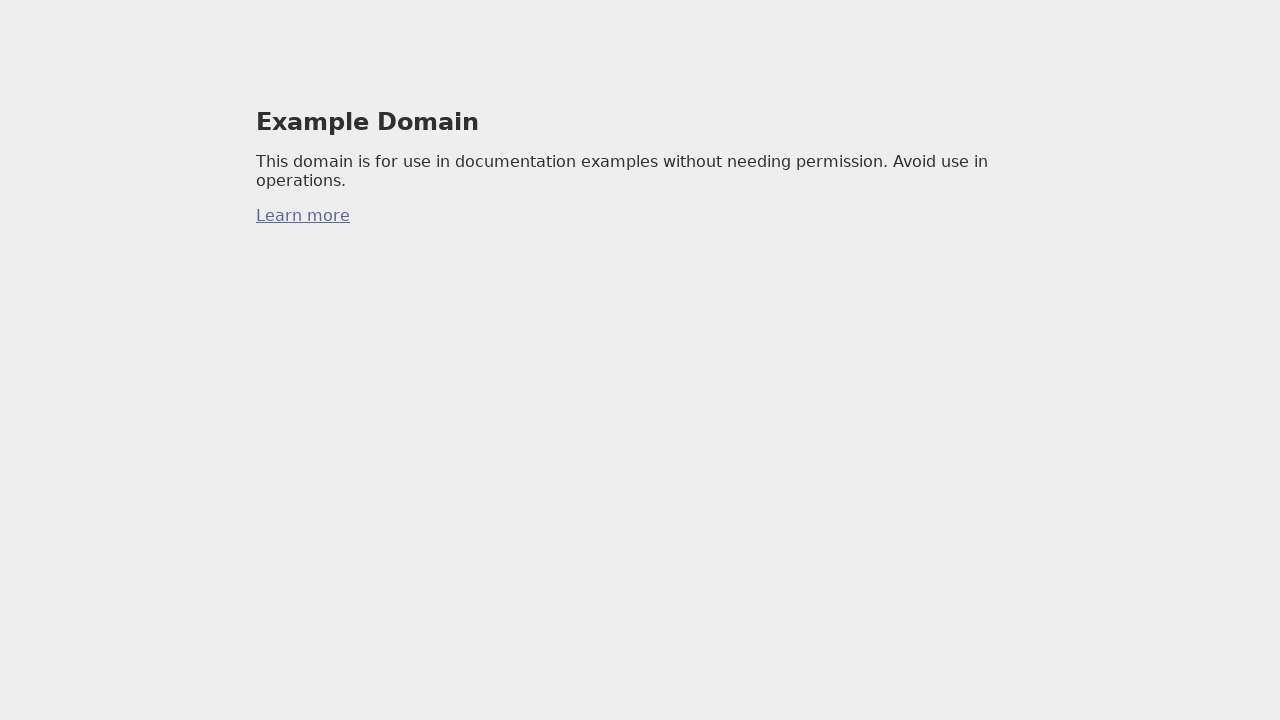

Pressed down mouse button to begin drag at (150, 150)
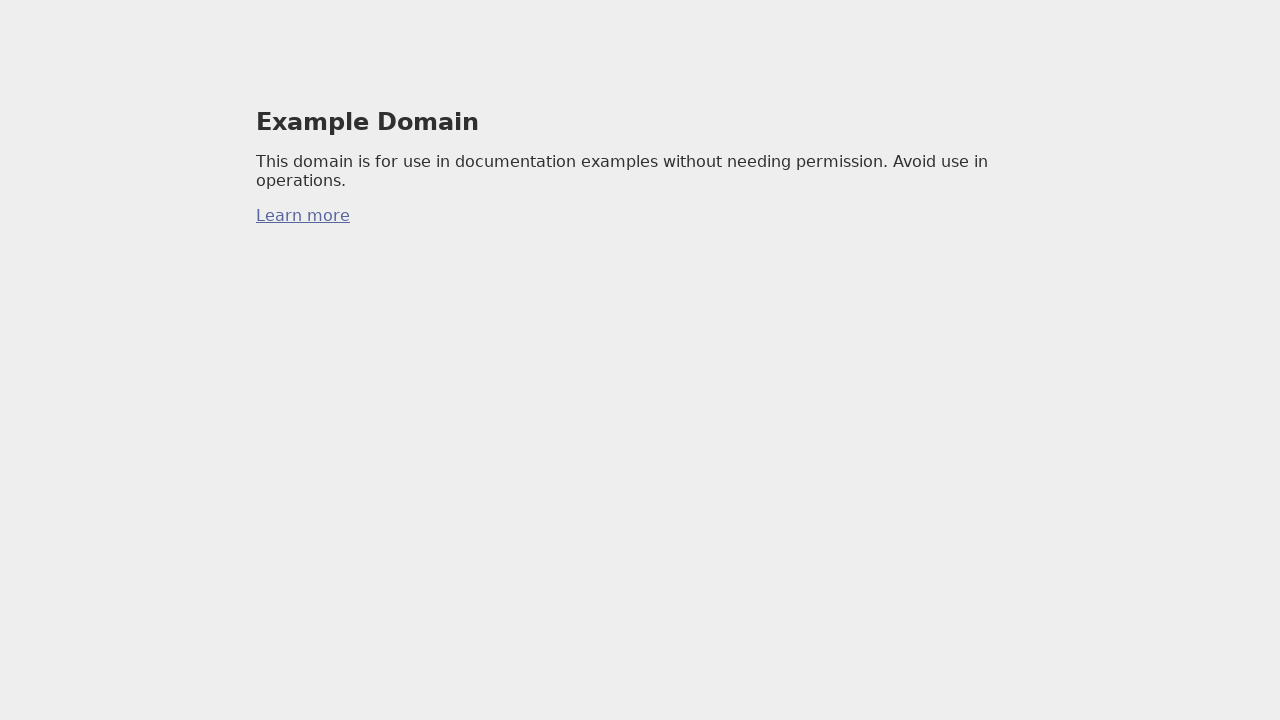

Dragged mouse to coordinates (250, 250) at (250, 250)
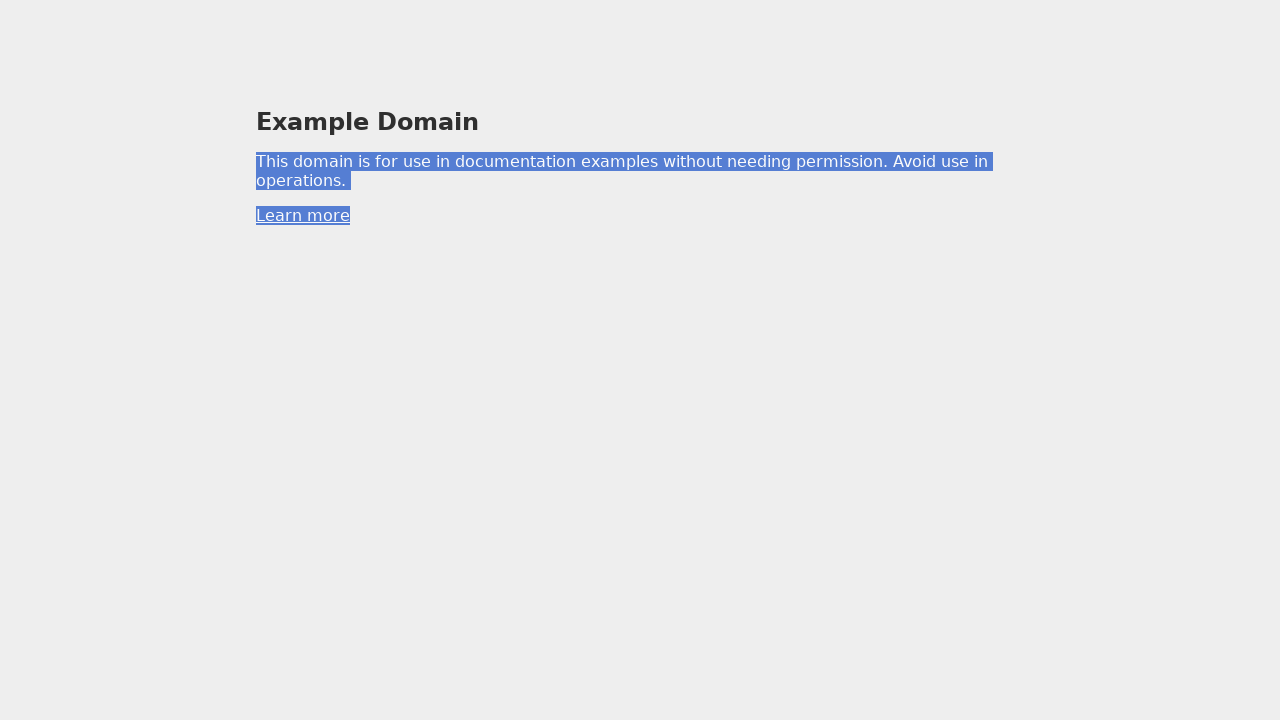

Released mouse button to complete drag at (250, 250)
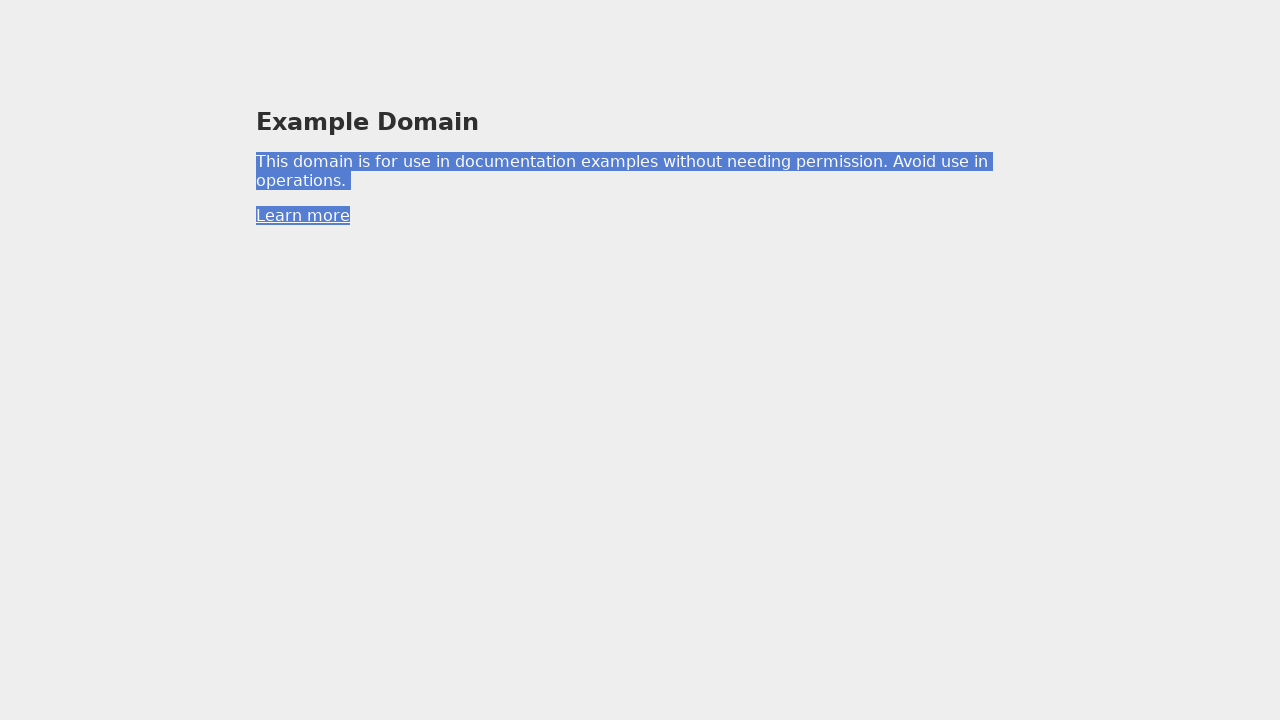

Retrieved bounding box coordinates of h1 element
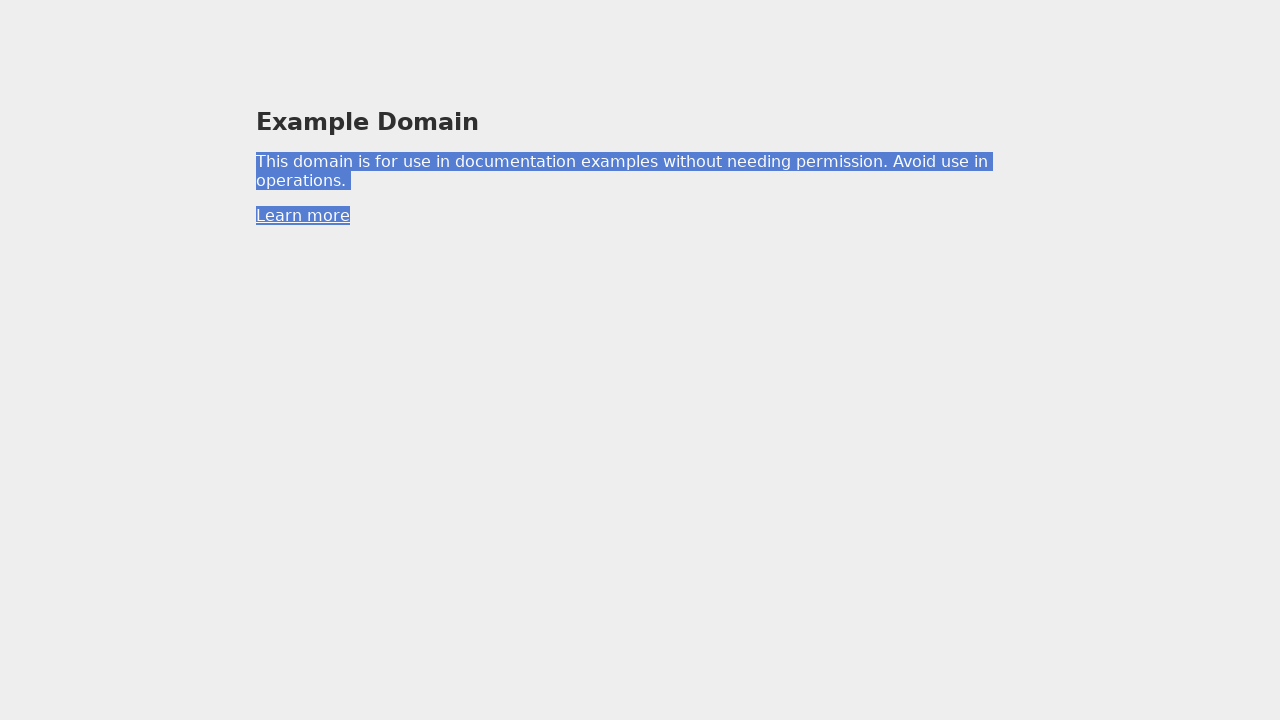

Clicked at center of h1 element at coordinates (640, 122) at (640, 122)
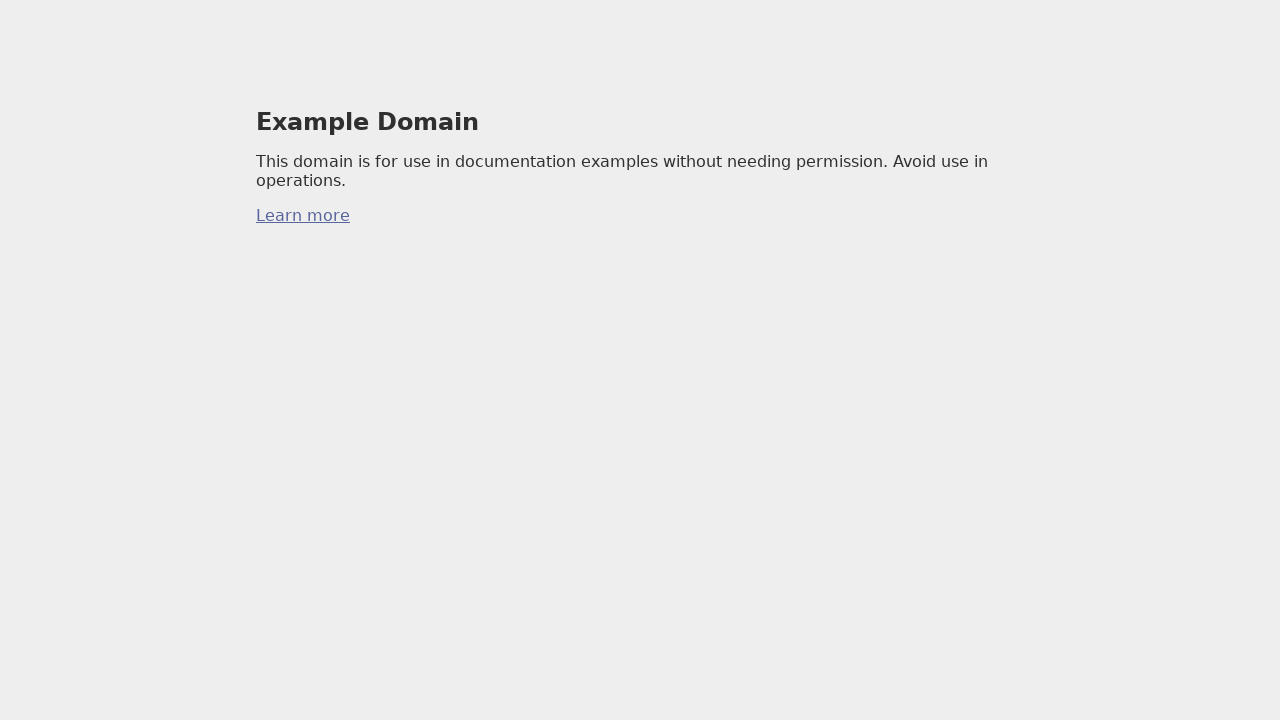

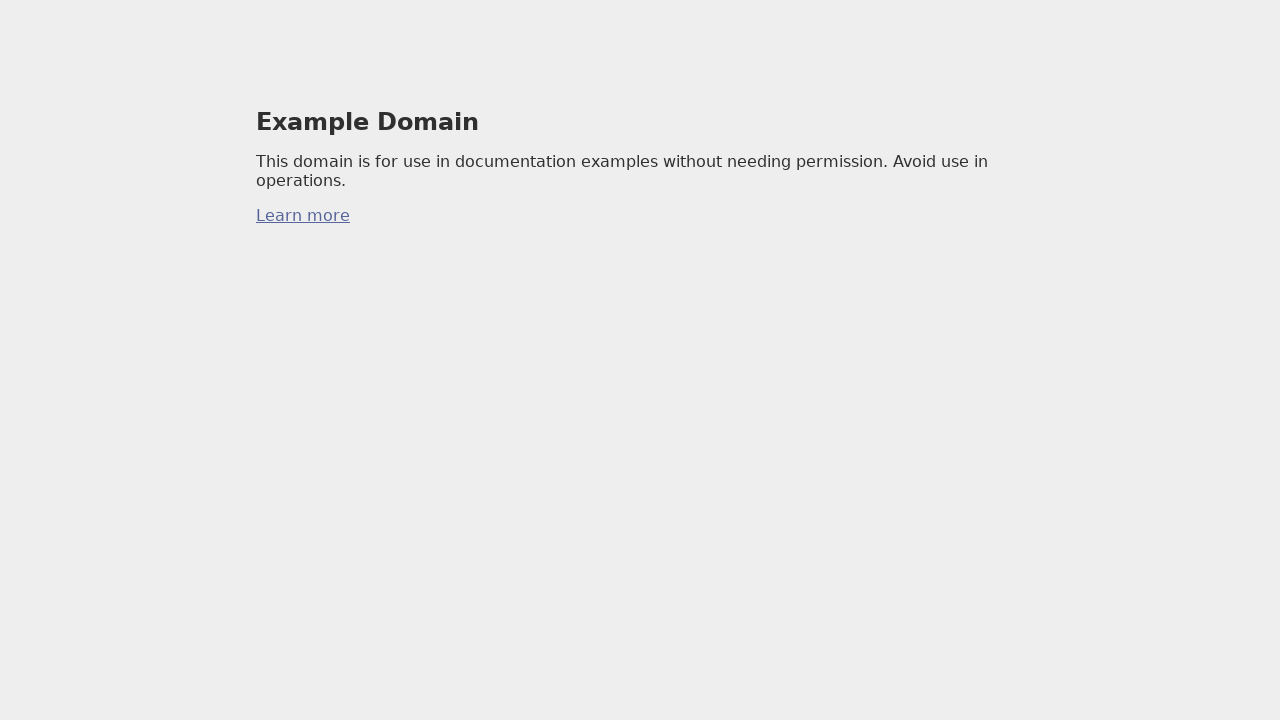